Verifies the href attribute of the "Forgot your password" link on Zero Bank login page contains the expected path

Starting URL: http://zero.webappsecurity.com/login.html

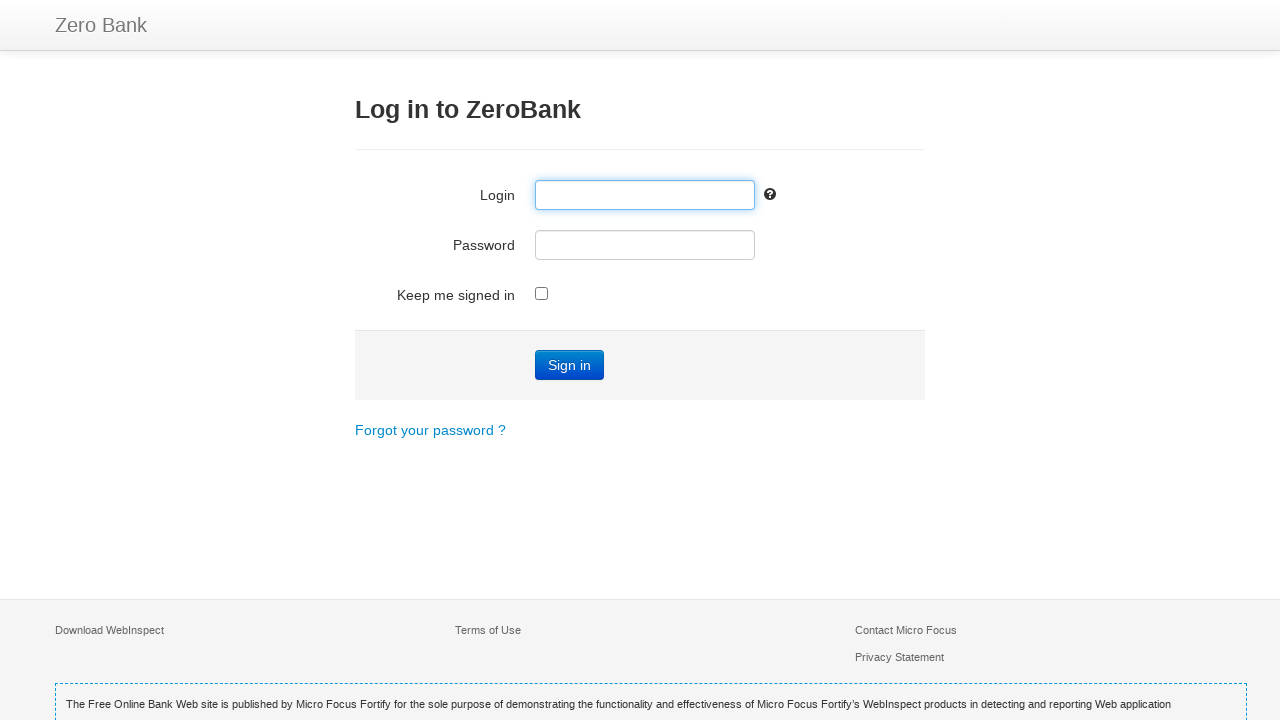

Navigated to Zero Bank login page
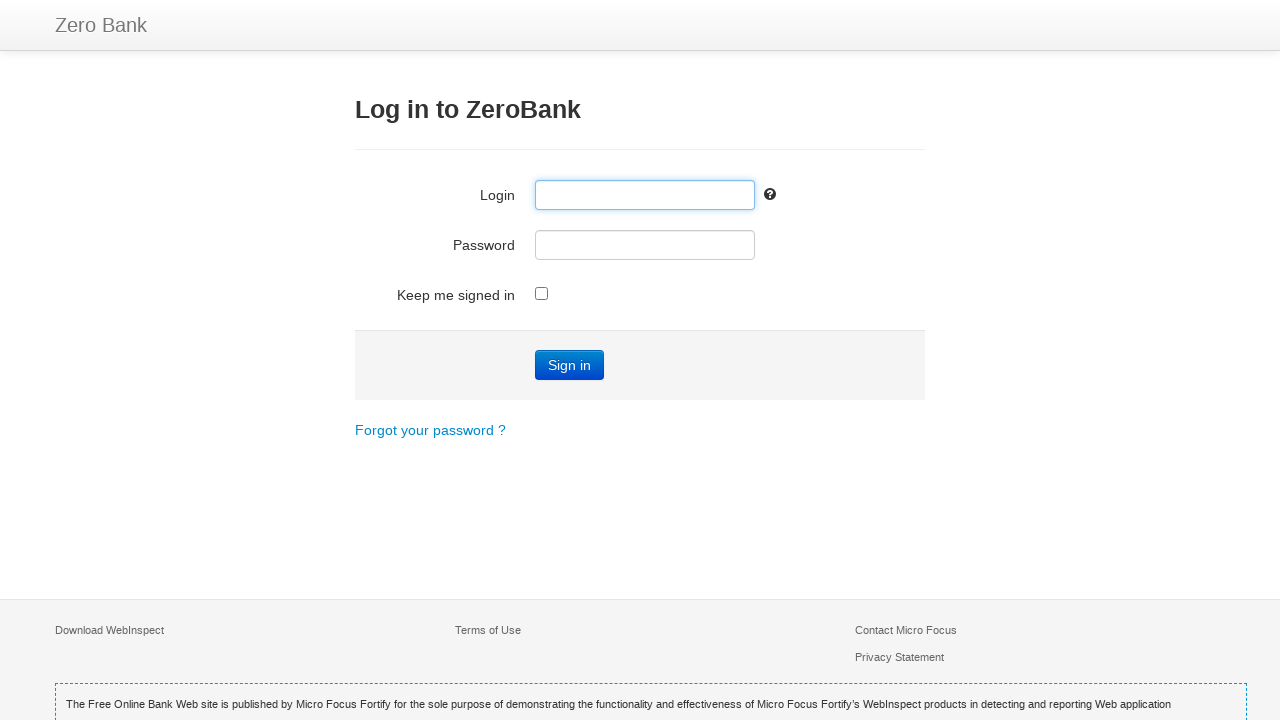

Located 'Forgot your password' link
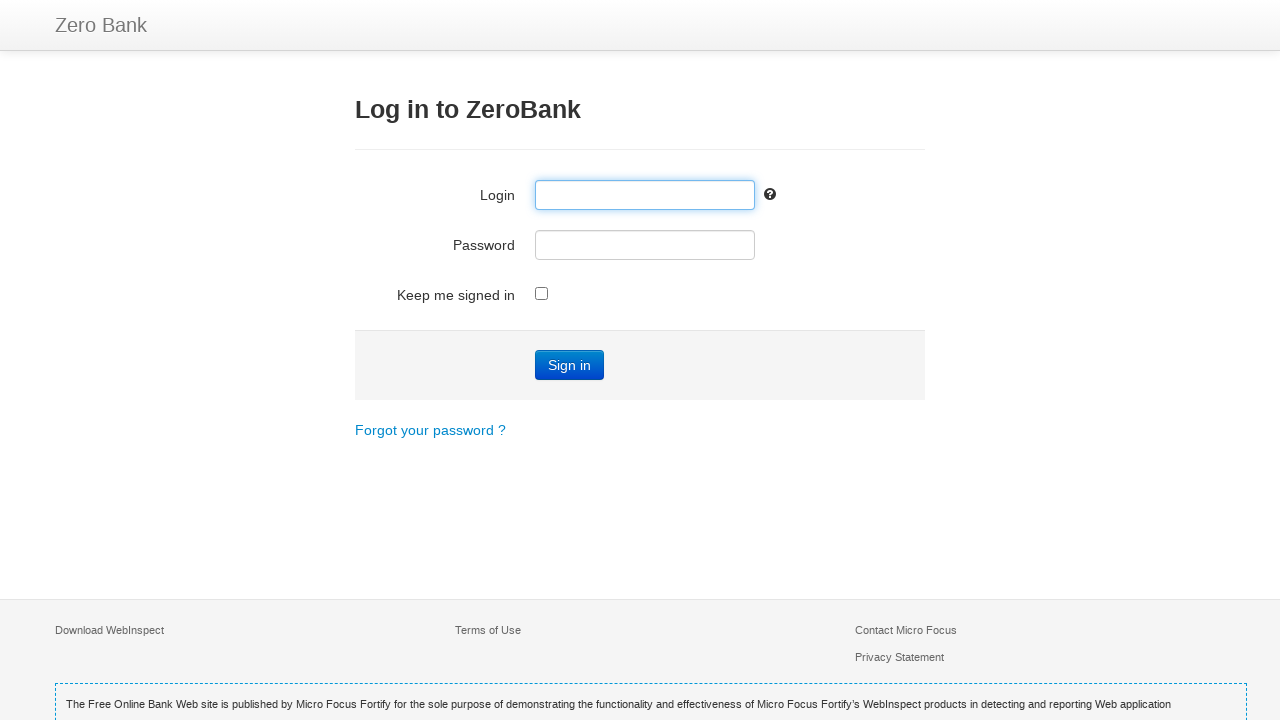

Retrieved href attribute value: /forgot-password.html
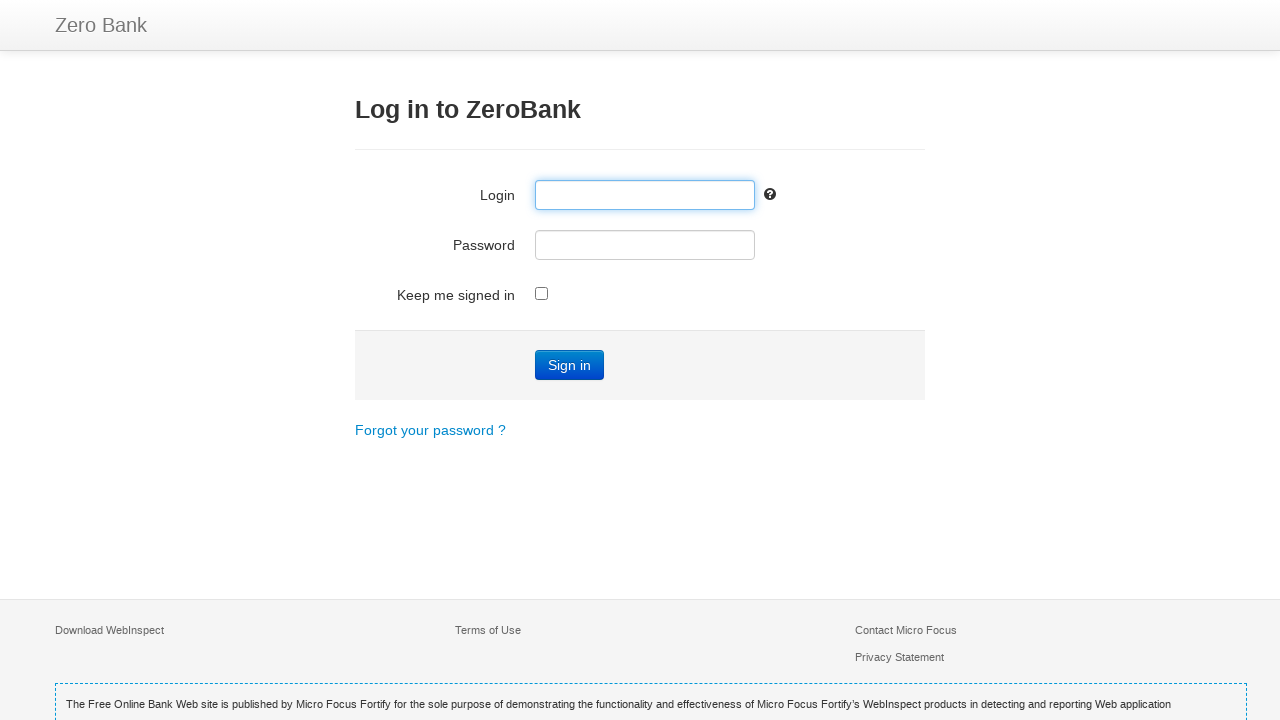

Verified href contains '/forgot-password.html'
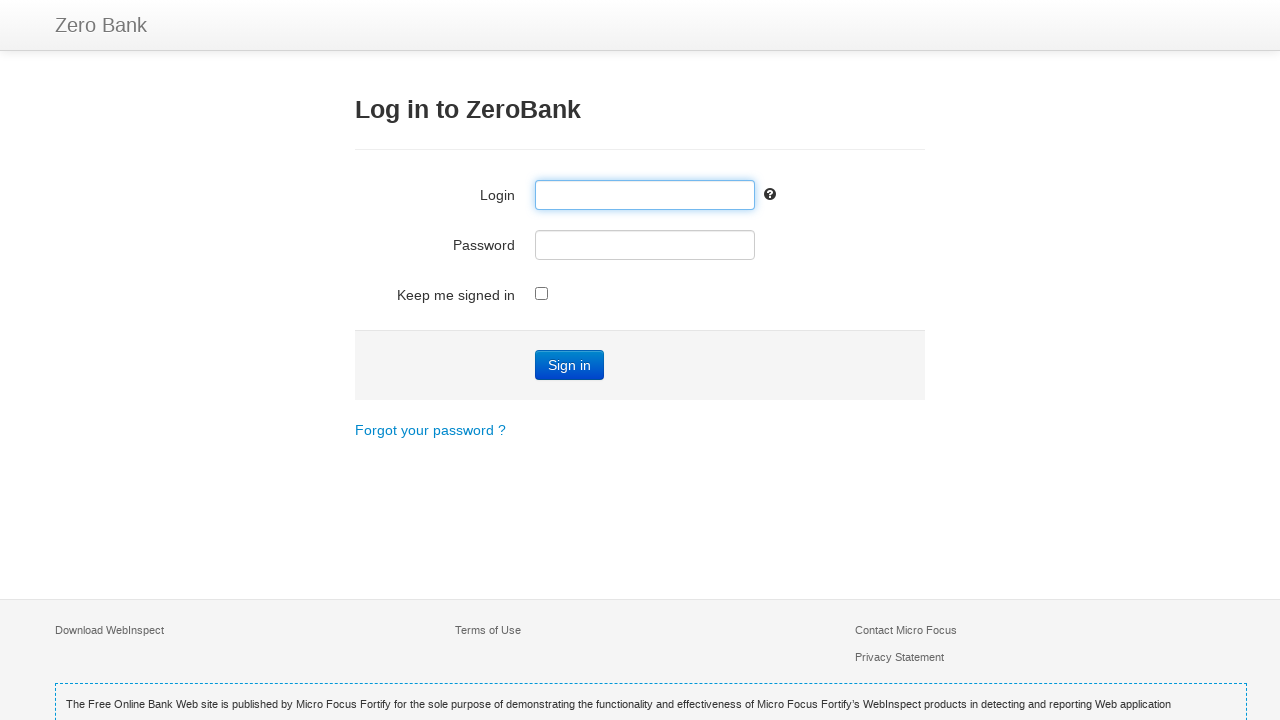

Verified 'Forgot your password' link is visible
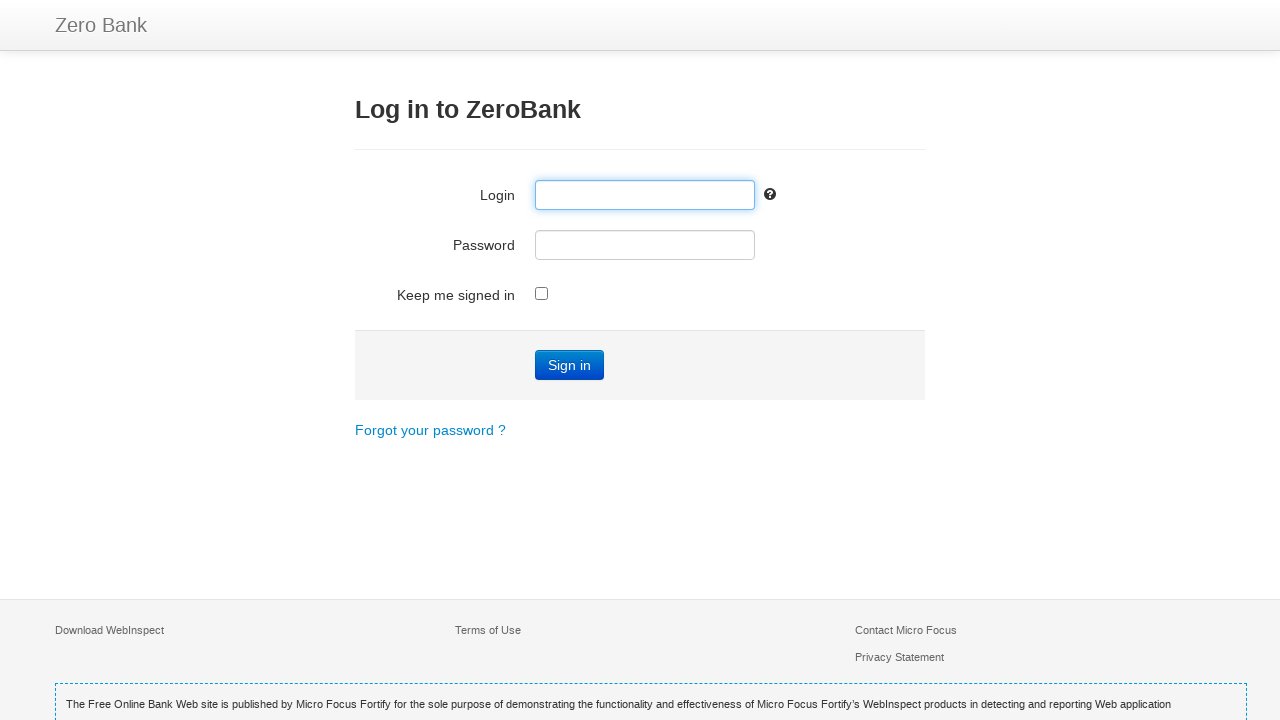

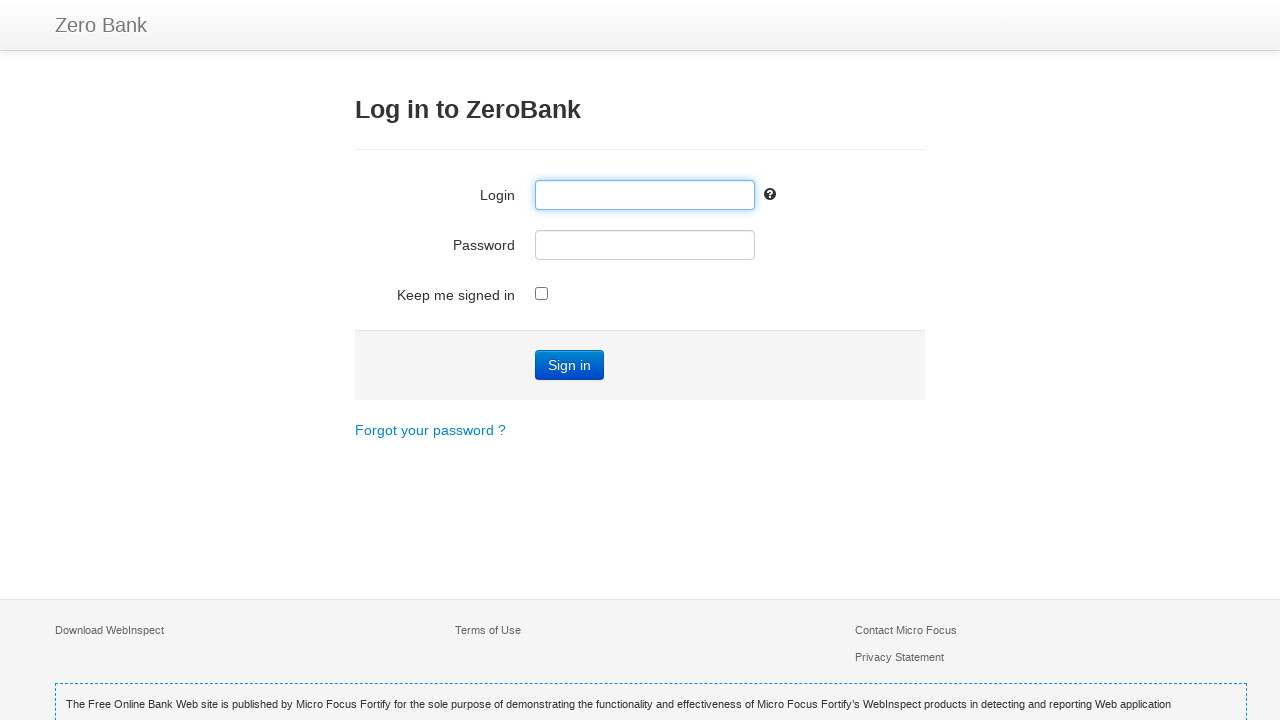